Navigates to an automation practice page and interacts with a table element to verify its structure and content

Starting URL: https://www.rahulshettyacademy.com/AutomationPractice

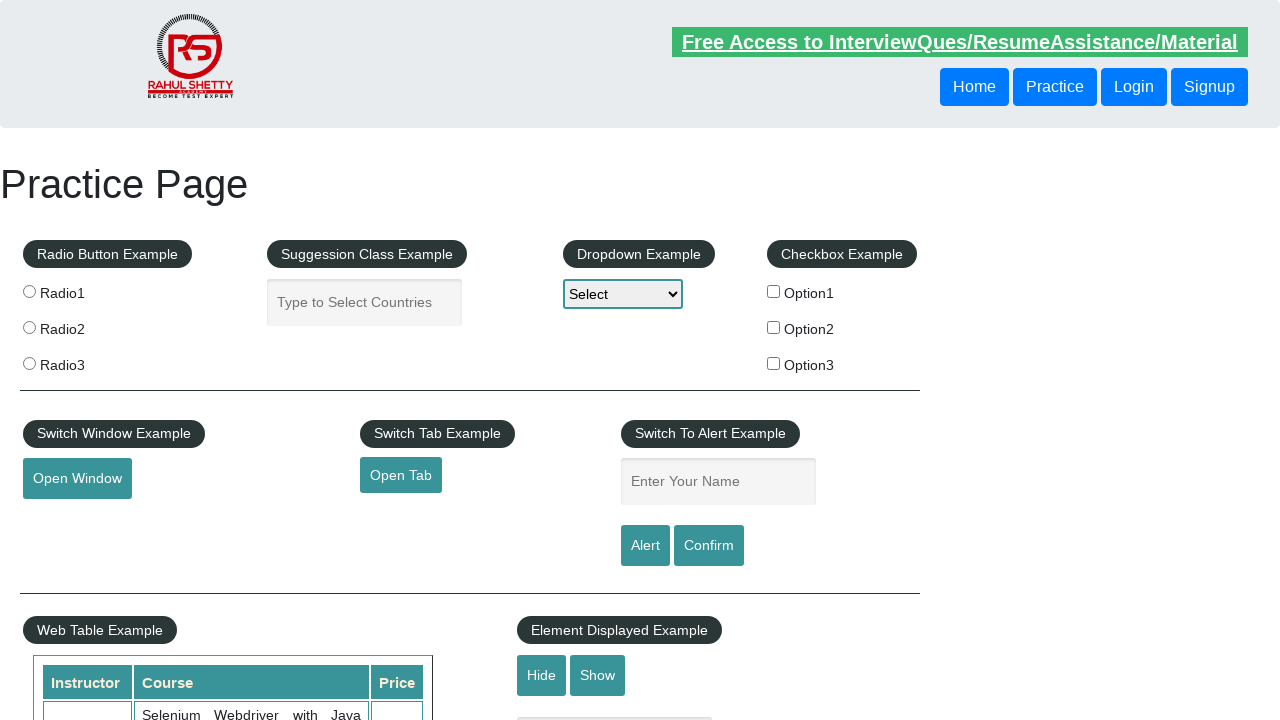

Waited for table element with class 'table-display' to be present
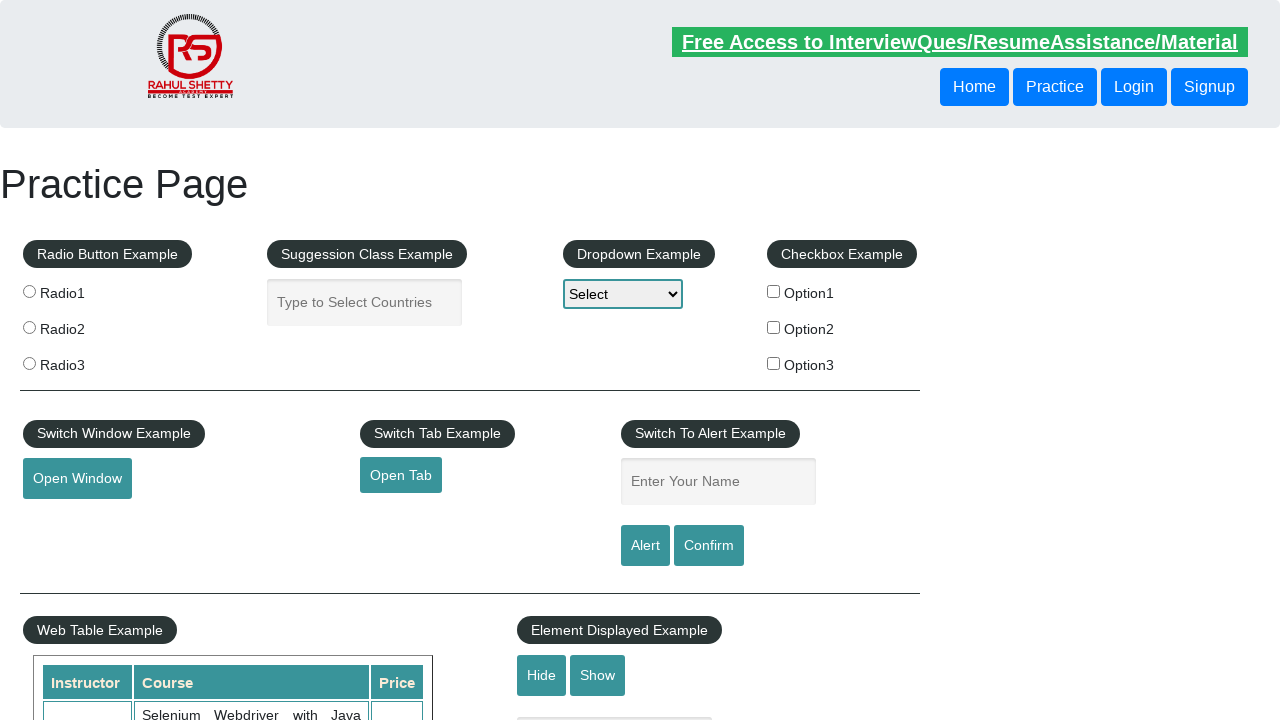

Located table element with class 'table-display'
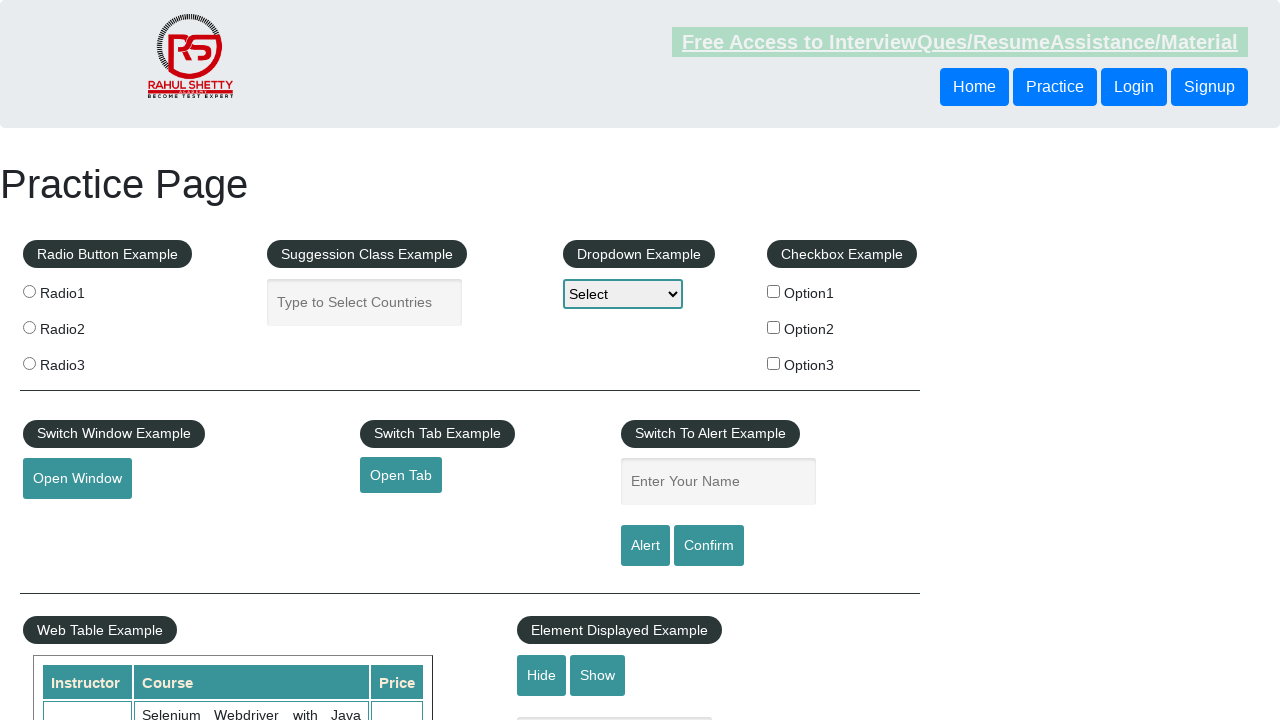

Retrieved row count from table: 11 rows
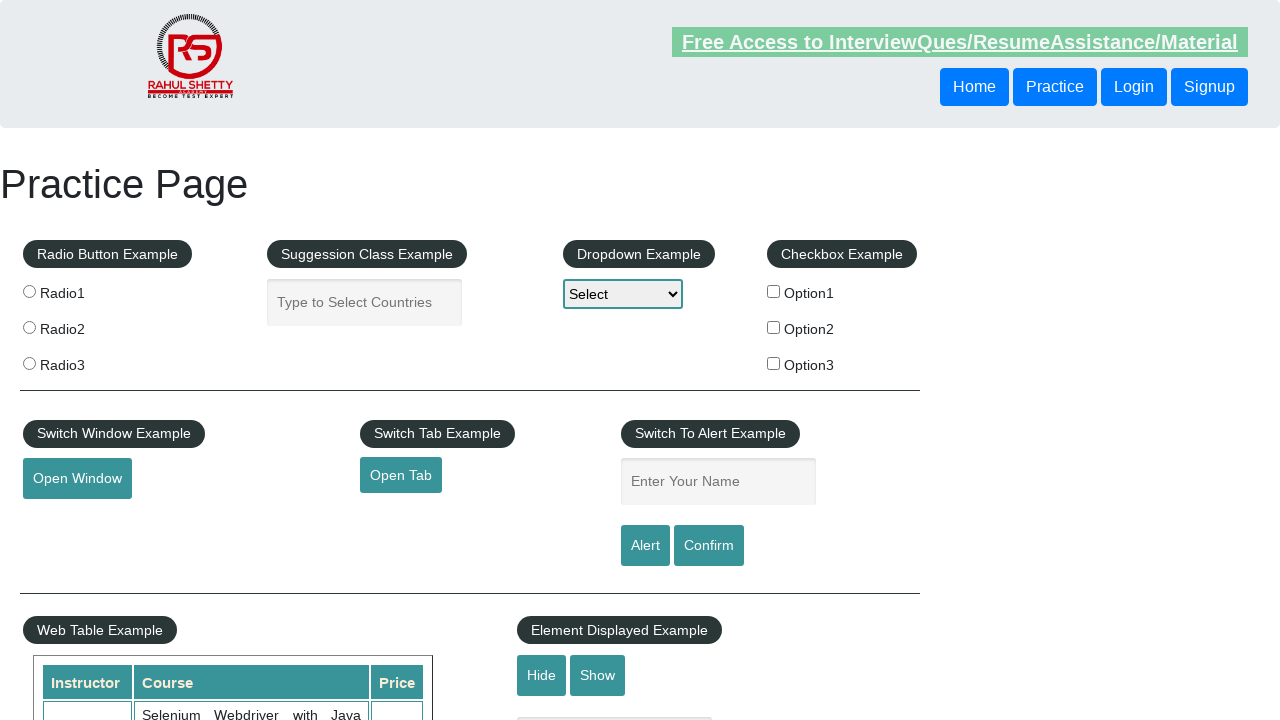

Retrieved column count from table header: 3 columns
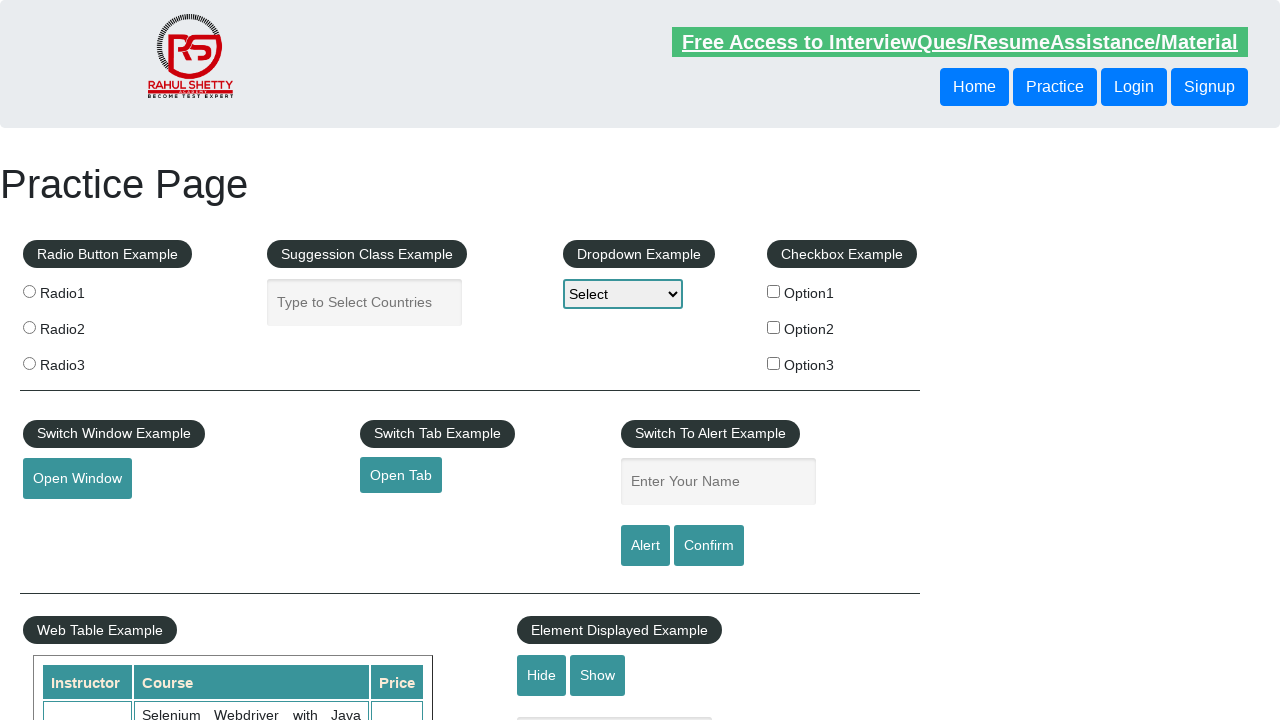

Located the third row in table body
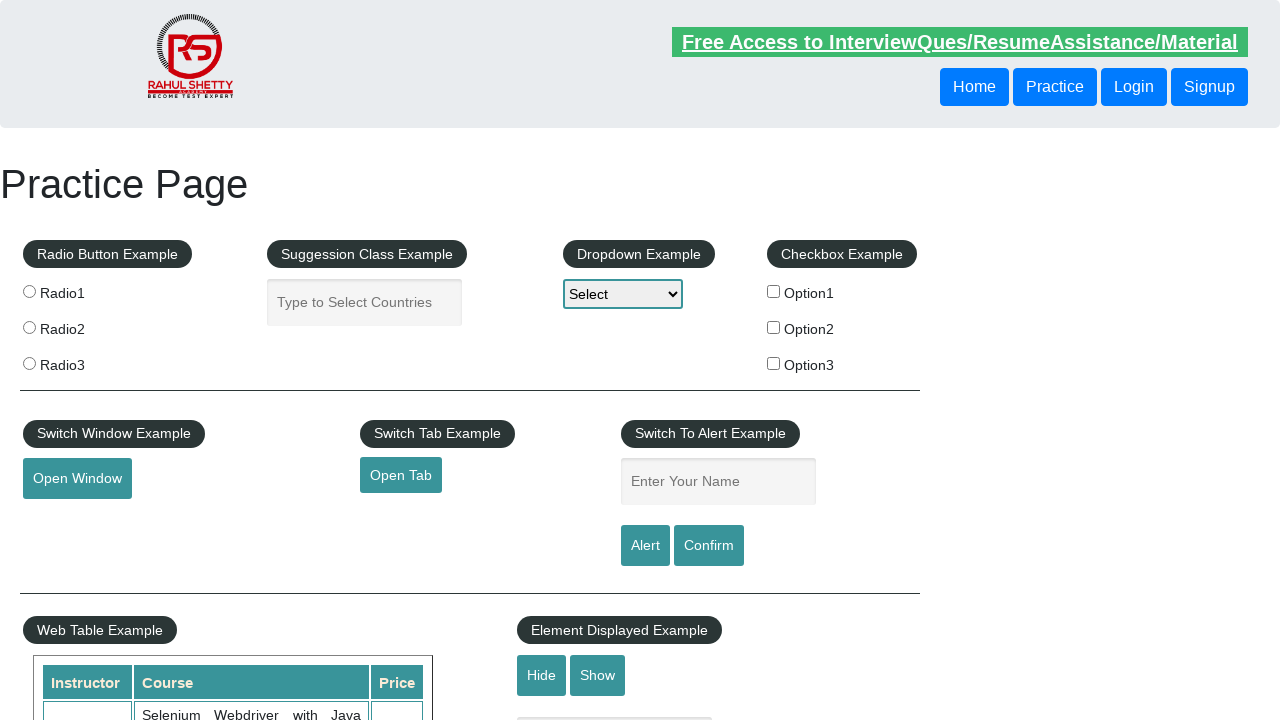

Retrieved text content from third row: 
                            Rahul Shetty
                            Learn SQL in Practical + Database Testing from Scratch
                            25
                        
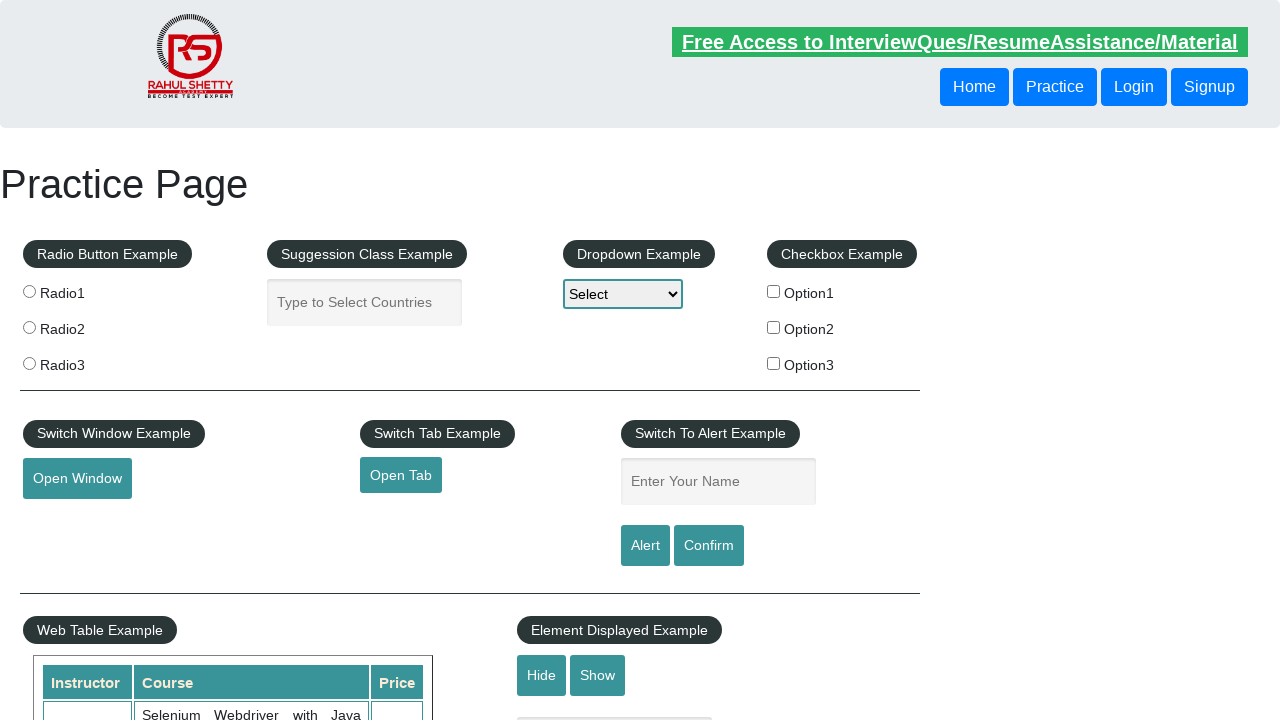

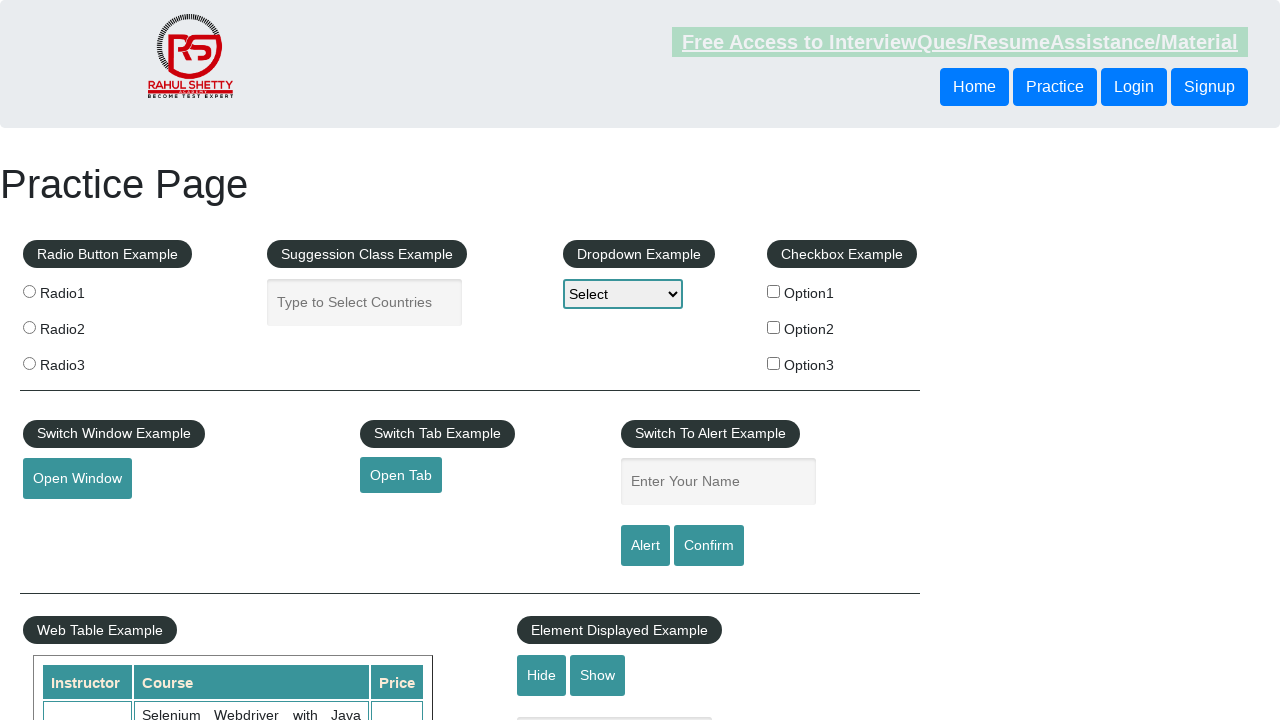